Tests browser navigation functionality by navigating through multiple pages, going back and forward, and refreshing the page

Starting URL: https://www.youtube.com/

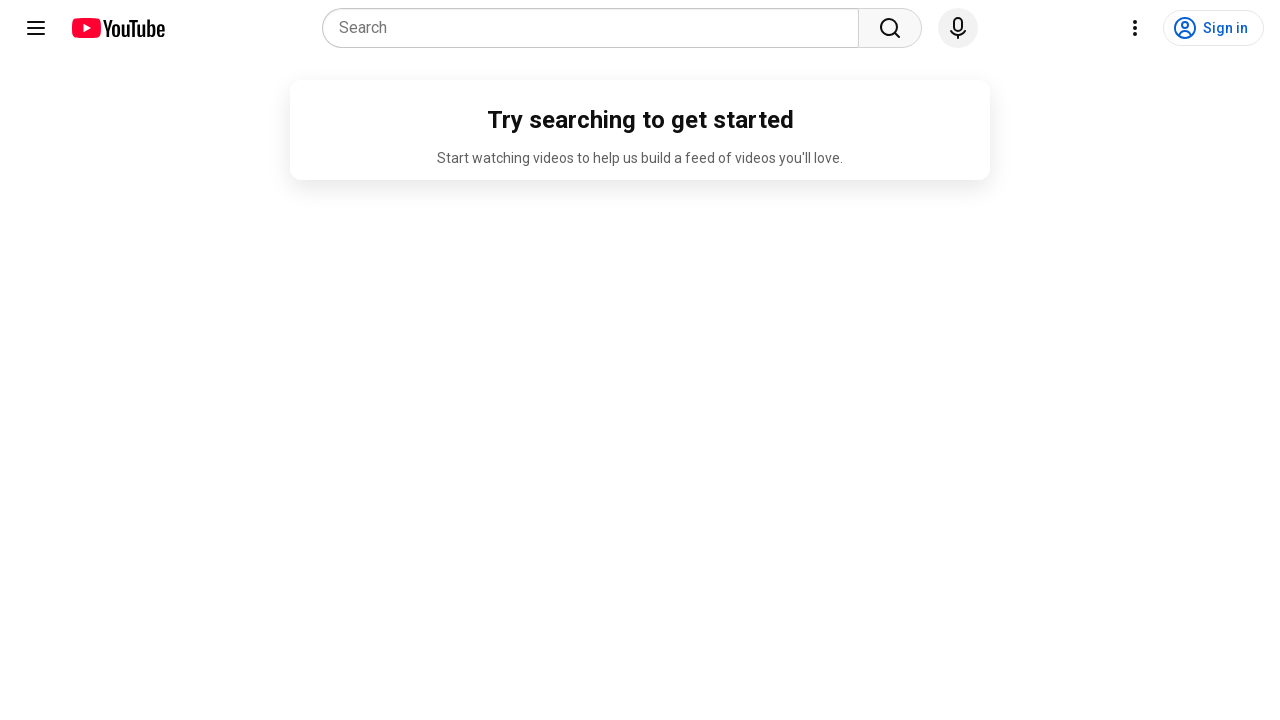

Retrieved initial page title from YouTube homepage
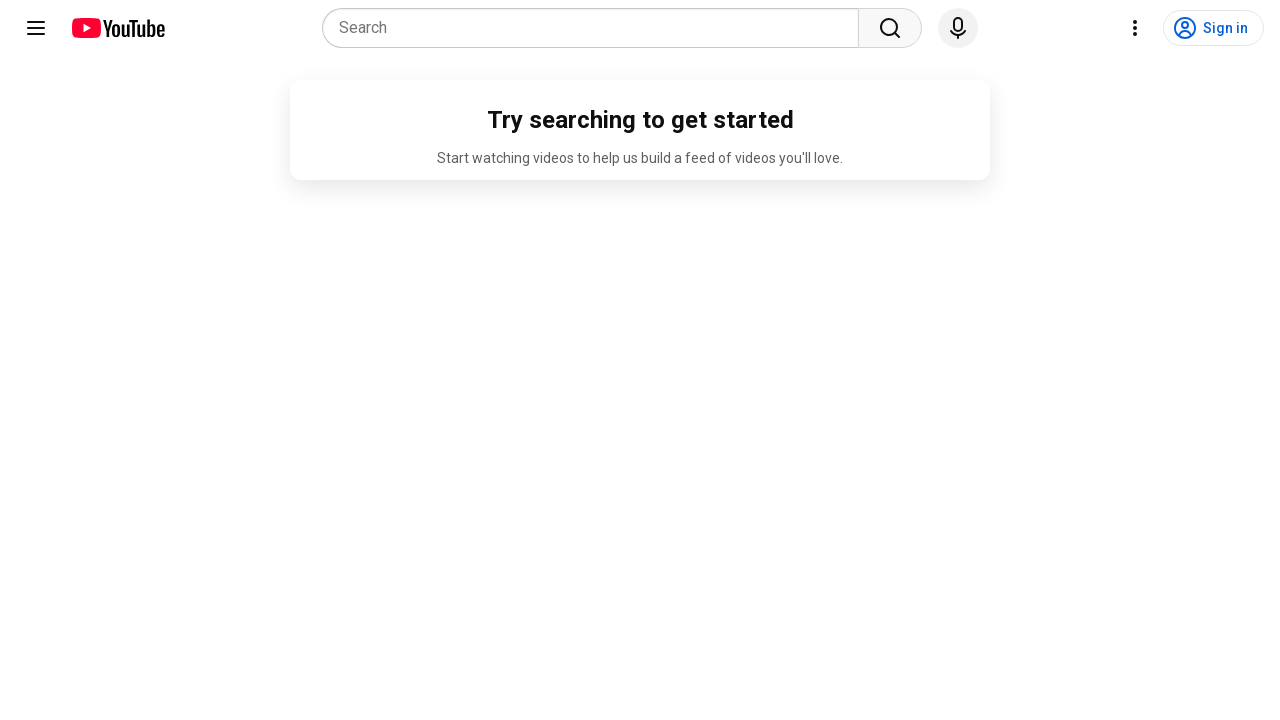

Retrieved initial page URL from YouTube homepage
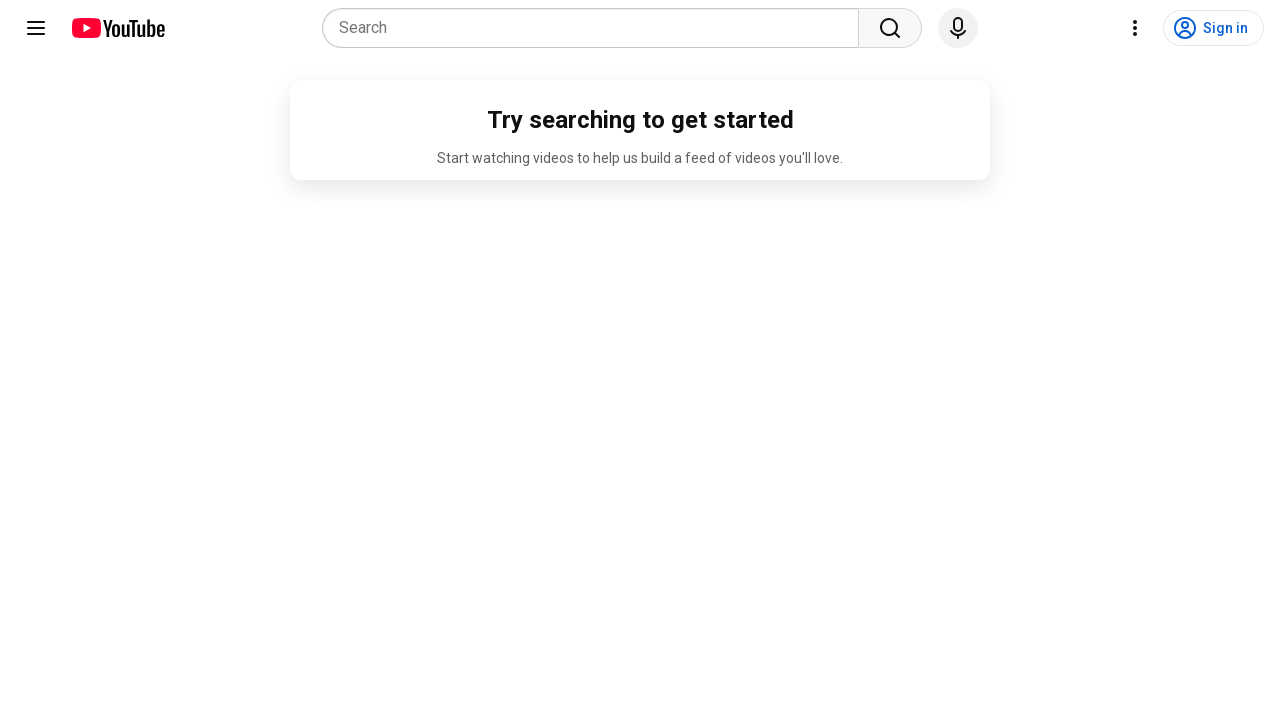

Navigated to Android Studio developer page
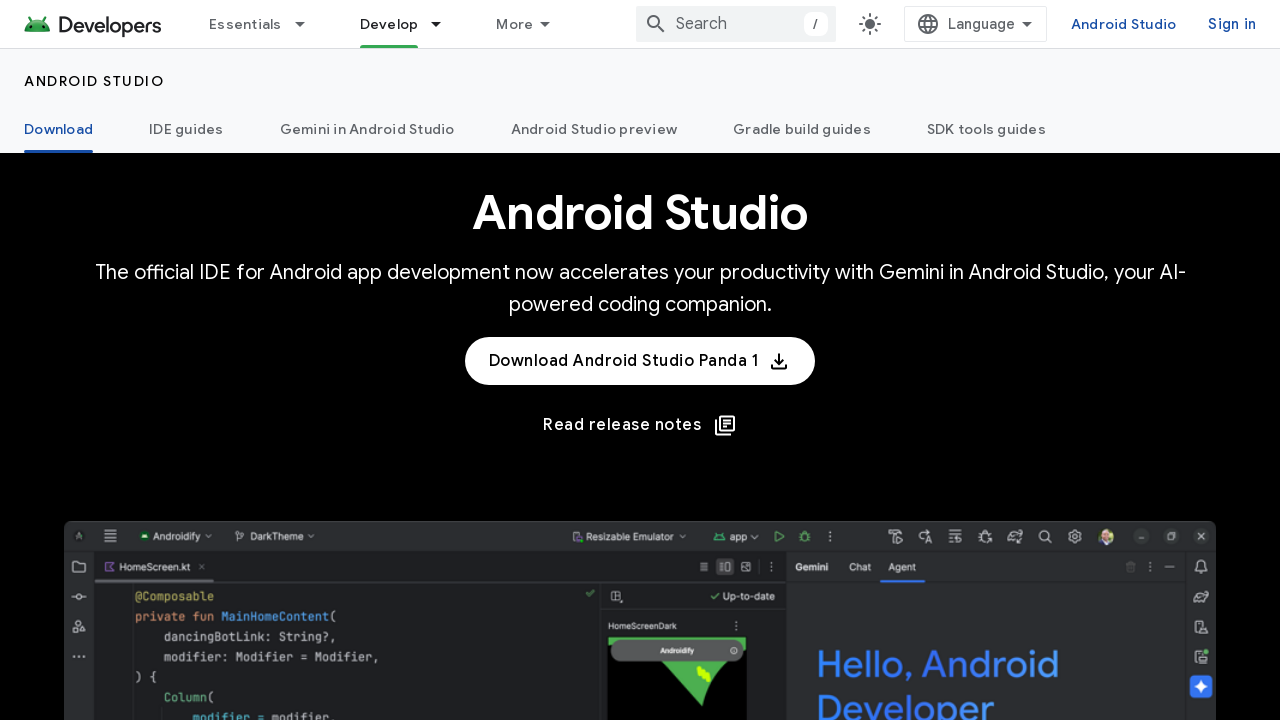

Navigated back to YouTube homepage
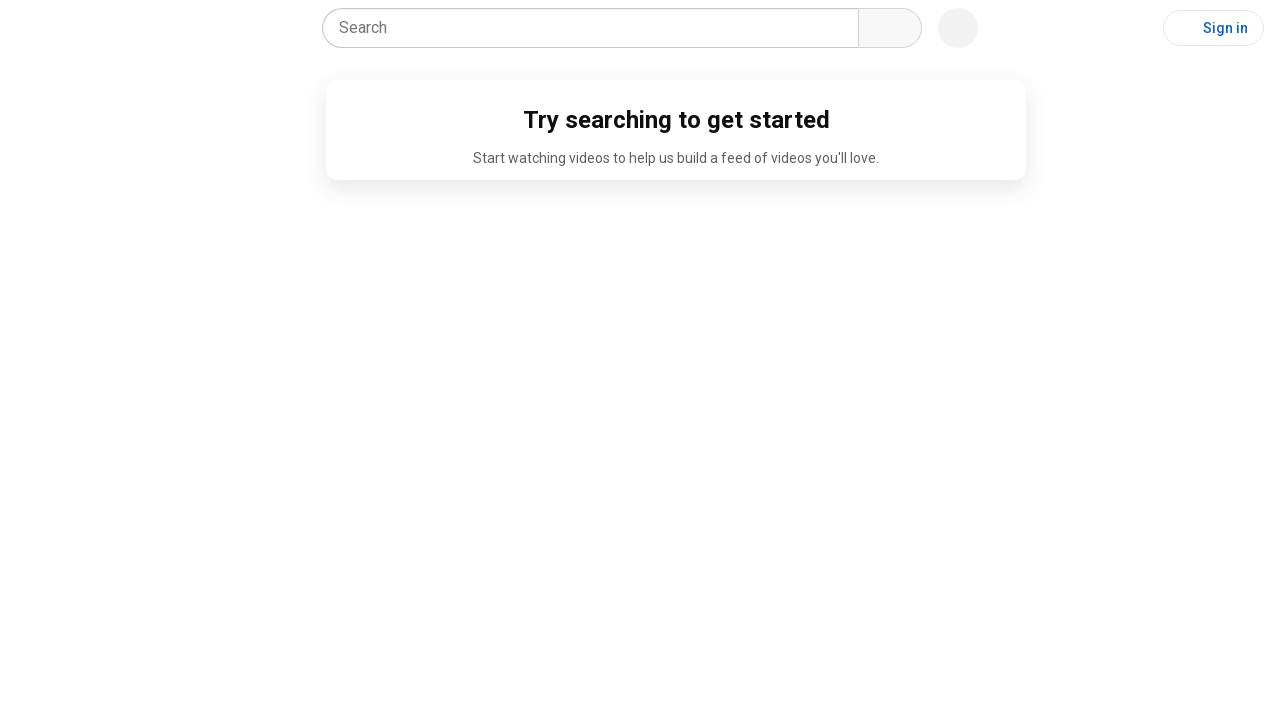

Navigated forward to Android Studio developer page
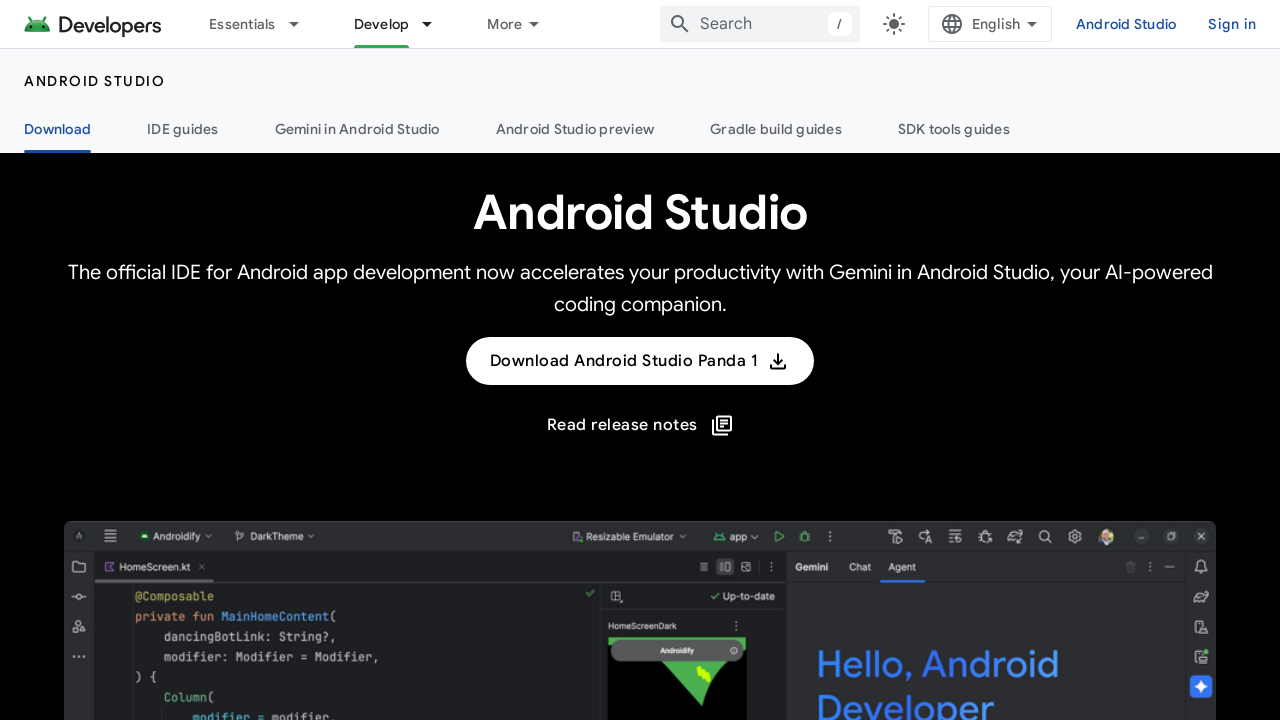

Navigated to specific YouTube video
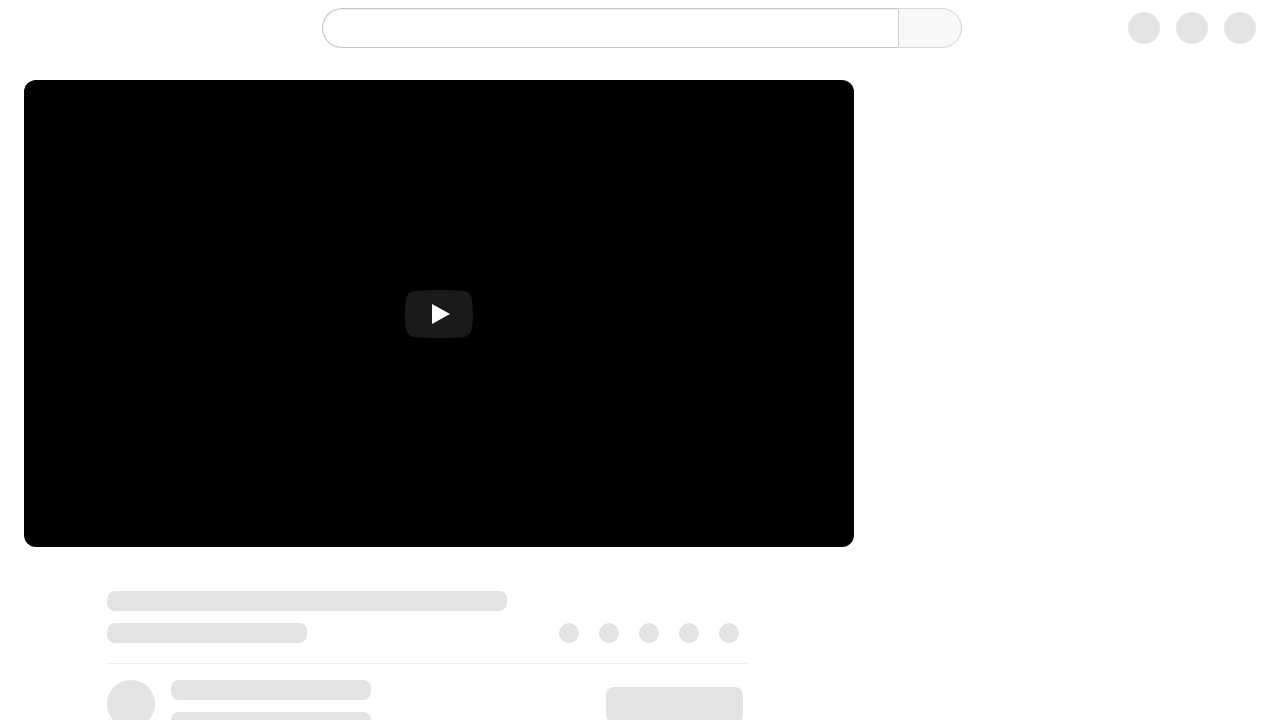

Refreshed the YouTube video page
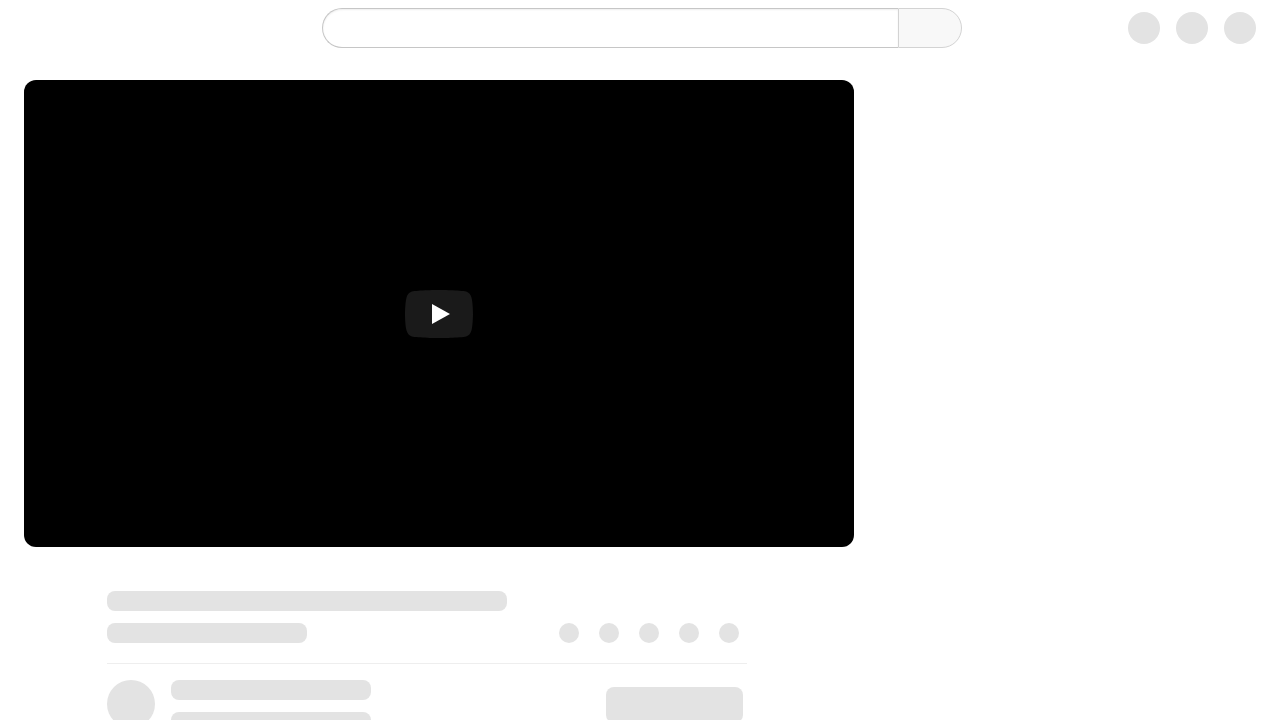

Retrieved final page title from YouTube video
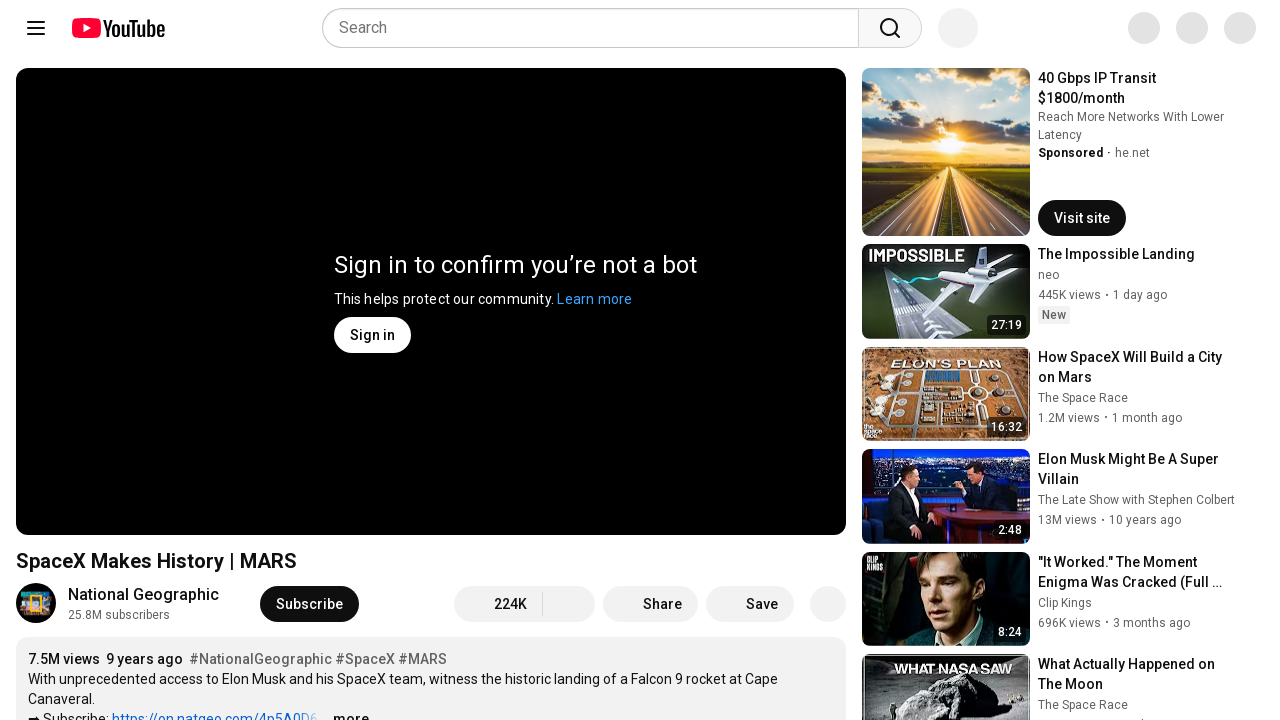

Retrieved final page URL from YouTube video
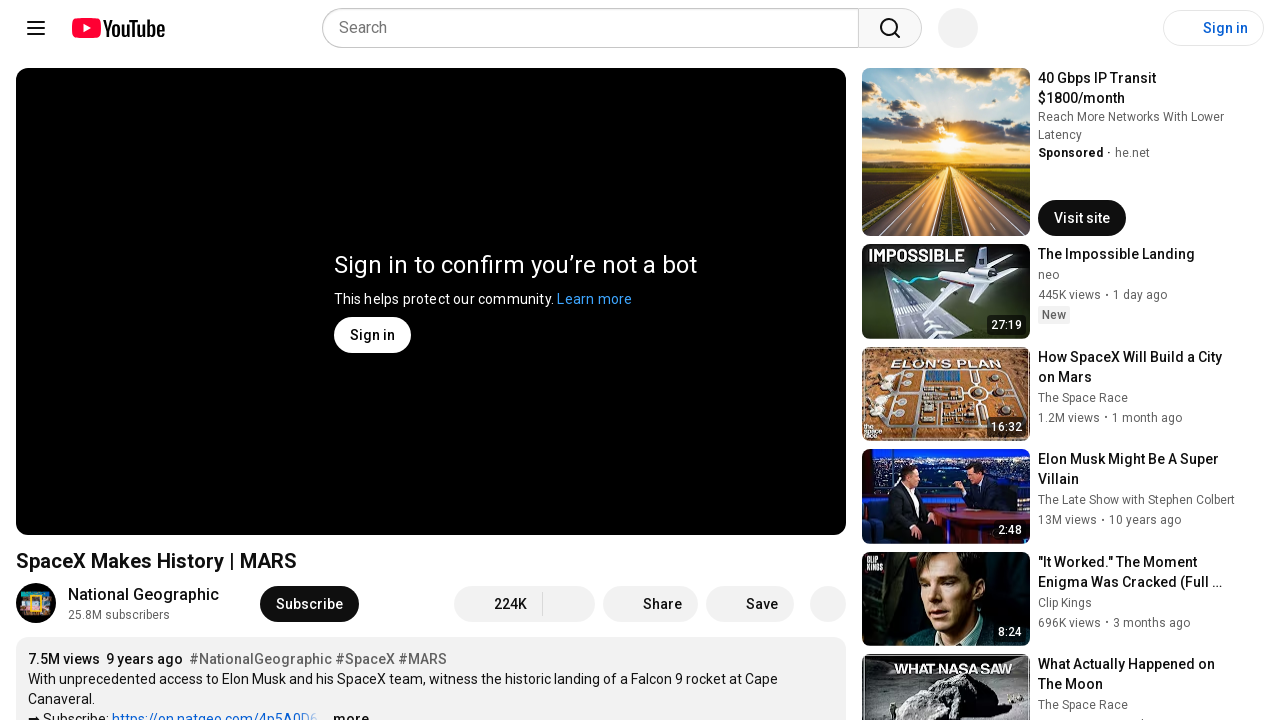

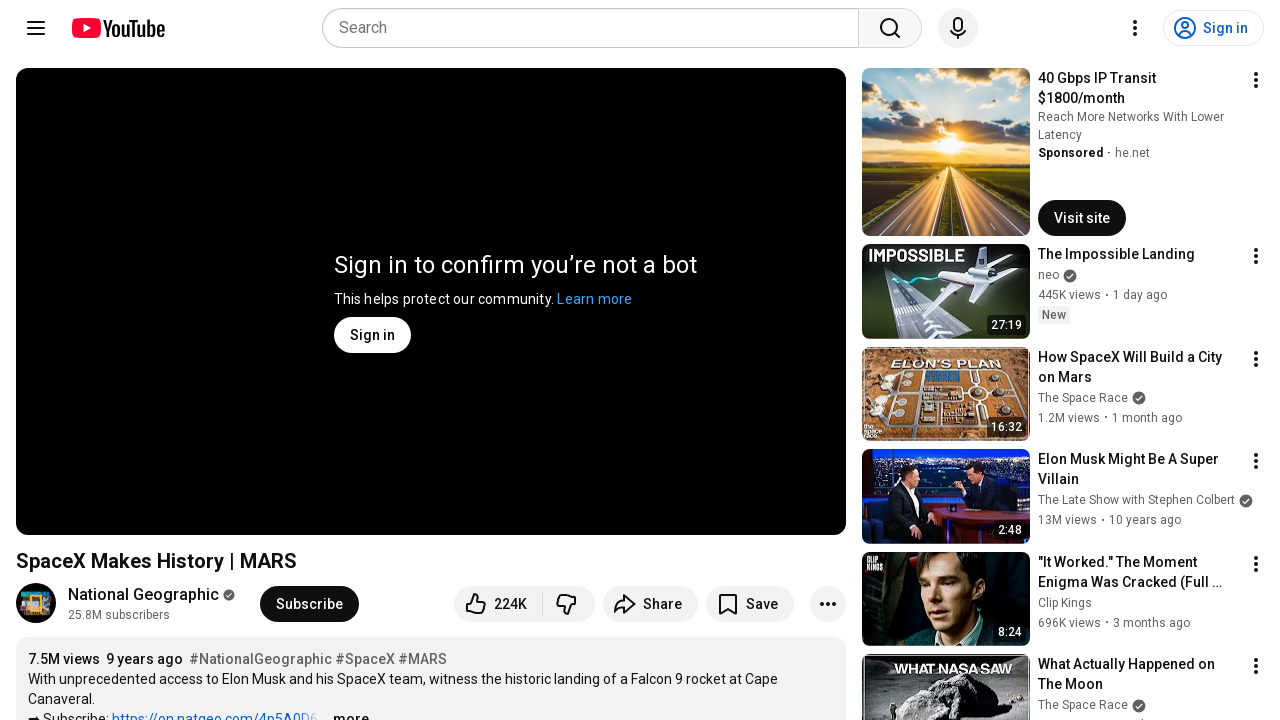